Navigates to an automation practice page and locates elements using XPath sibling and parent traversal methods

Starting URL: https://rahulshettyacademy.com/AutomationPractice/

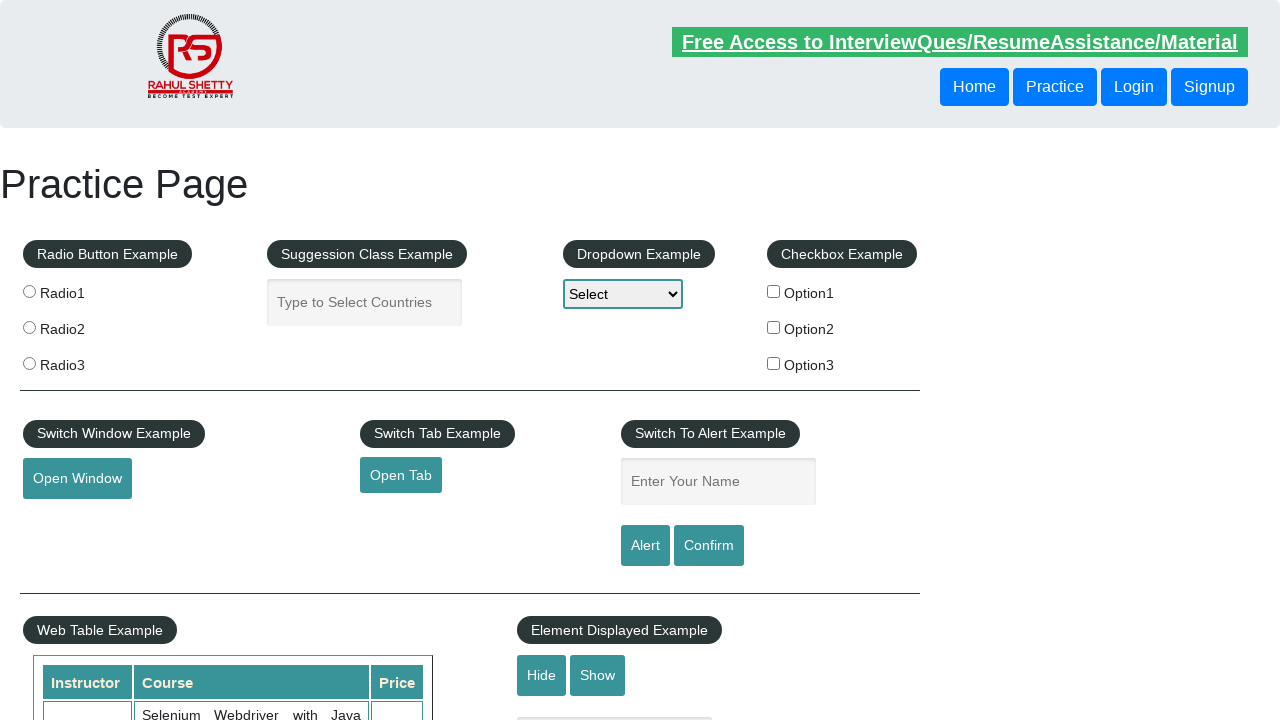

Navigated to automation practice page
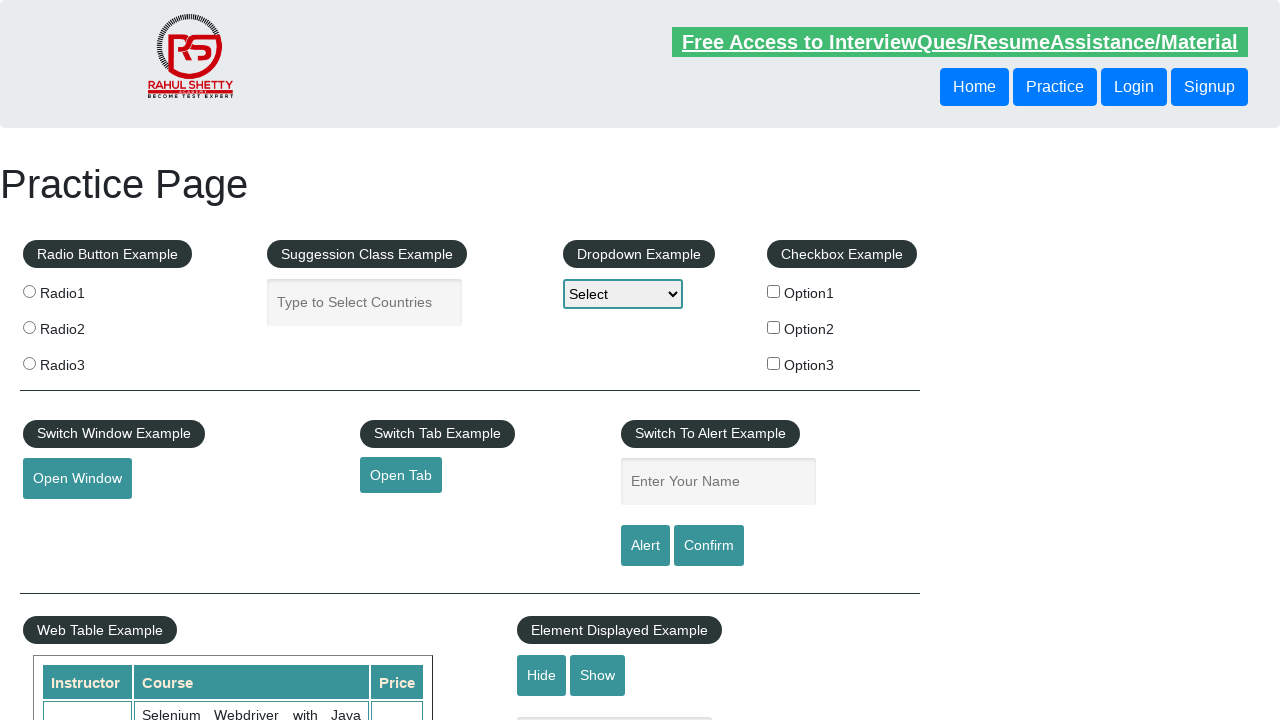

Located button using following-sibling XPath traversal and retrieved text content
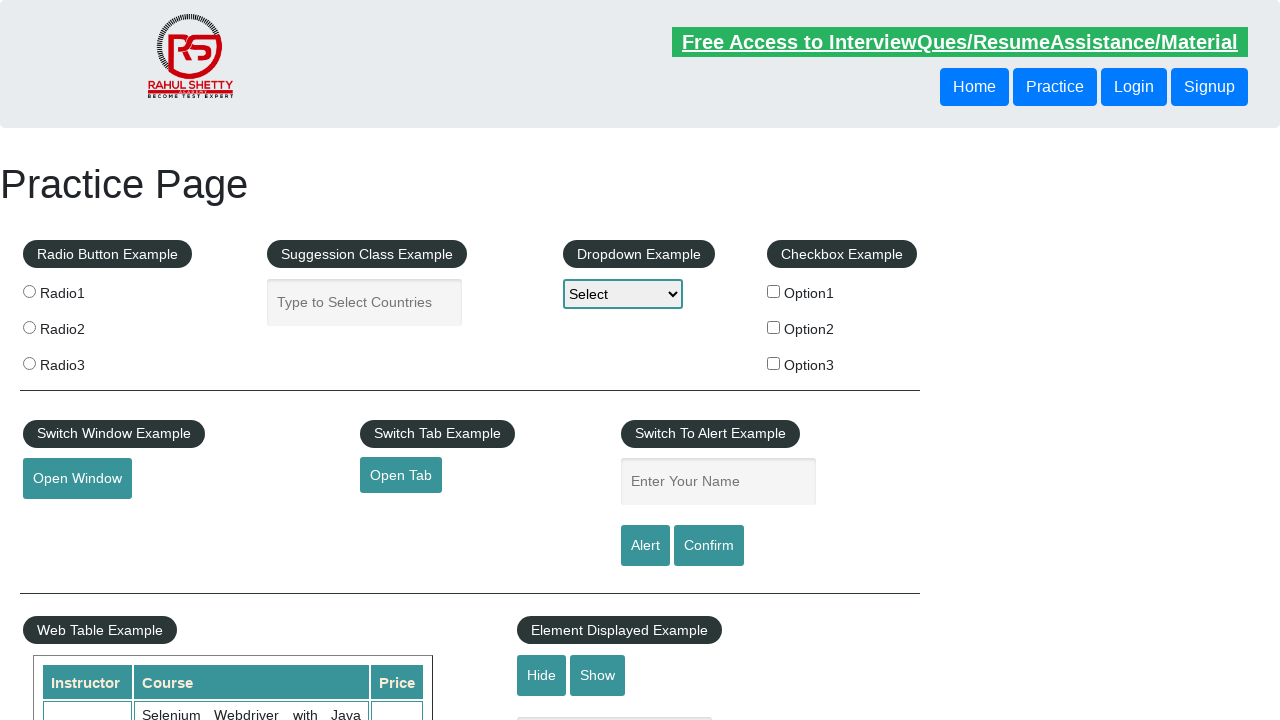

Located button using parent XPath traversal and retrieved text content
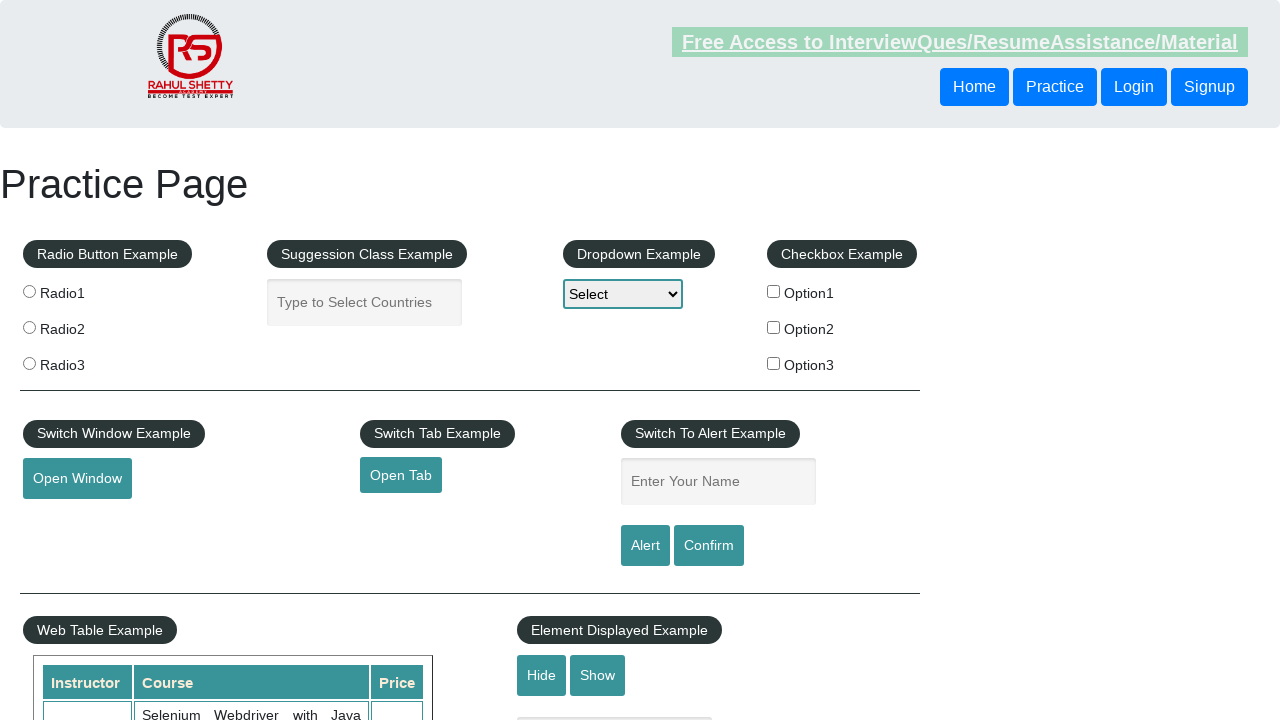

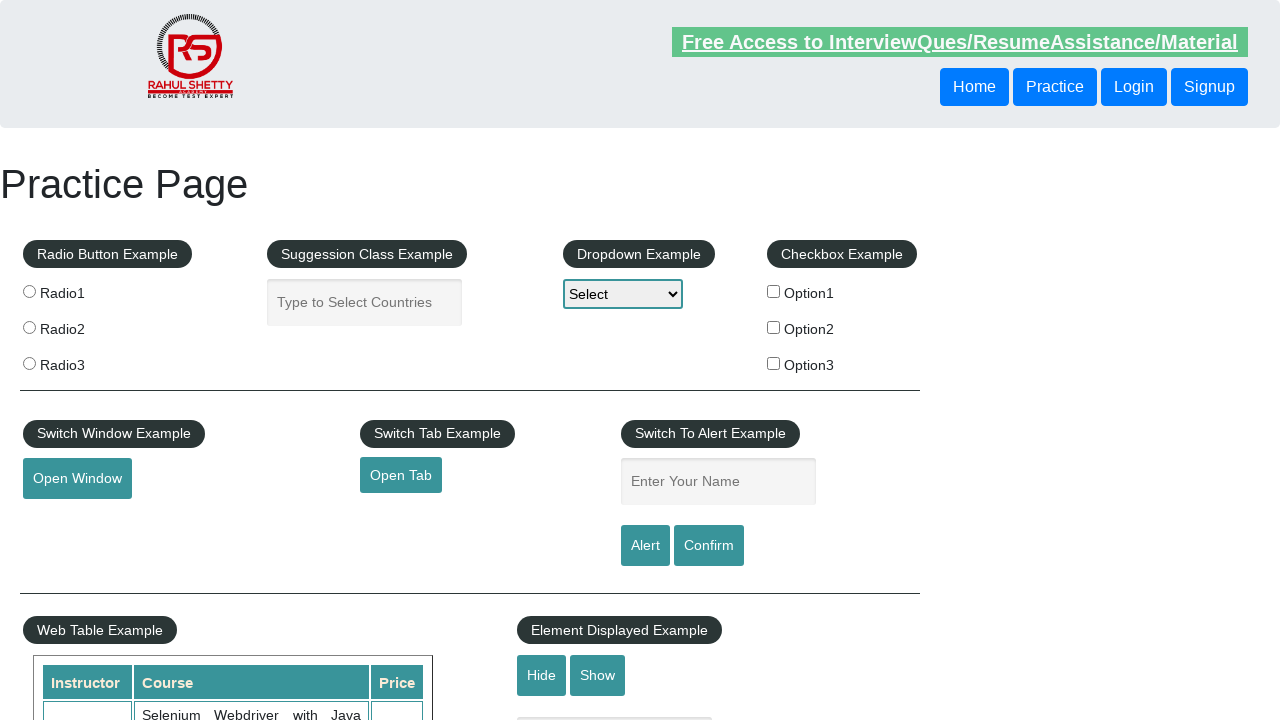